Opens the Honda 2 Wheelers India website and verifies the page loads successfully.

Starting URL: https://www.honda2wheelersindia.com/

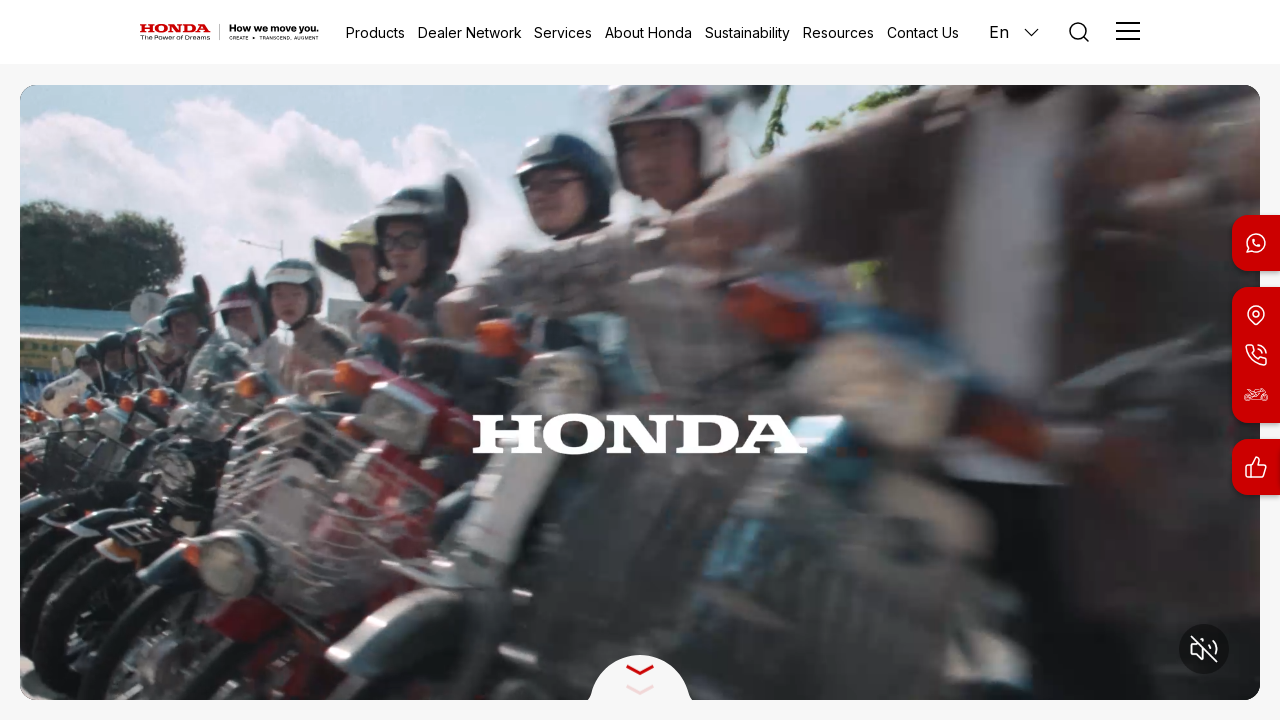

Waited for page to reach domcontentloaded state
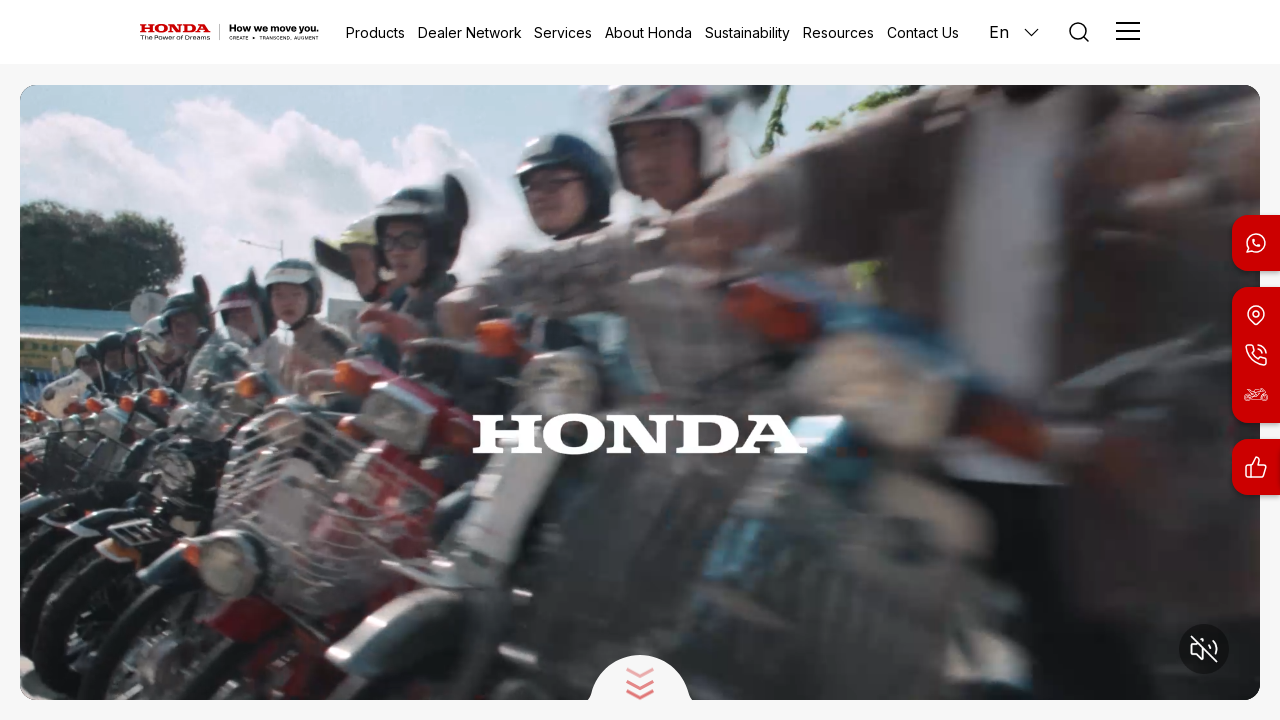

Verified body element is present on Honda 2 Wheelers India website
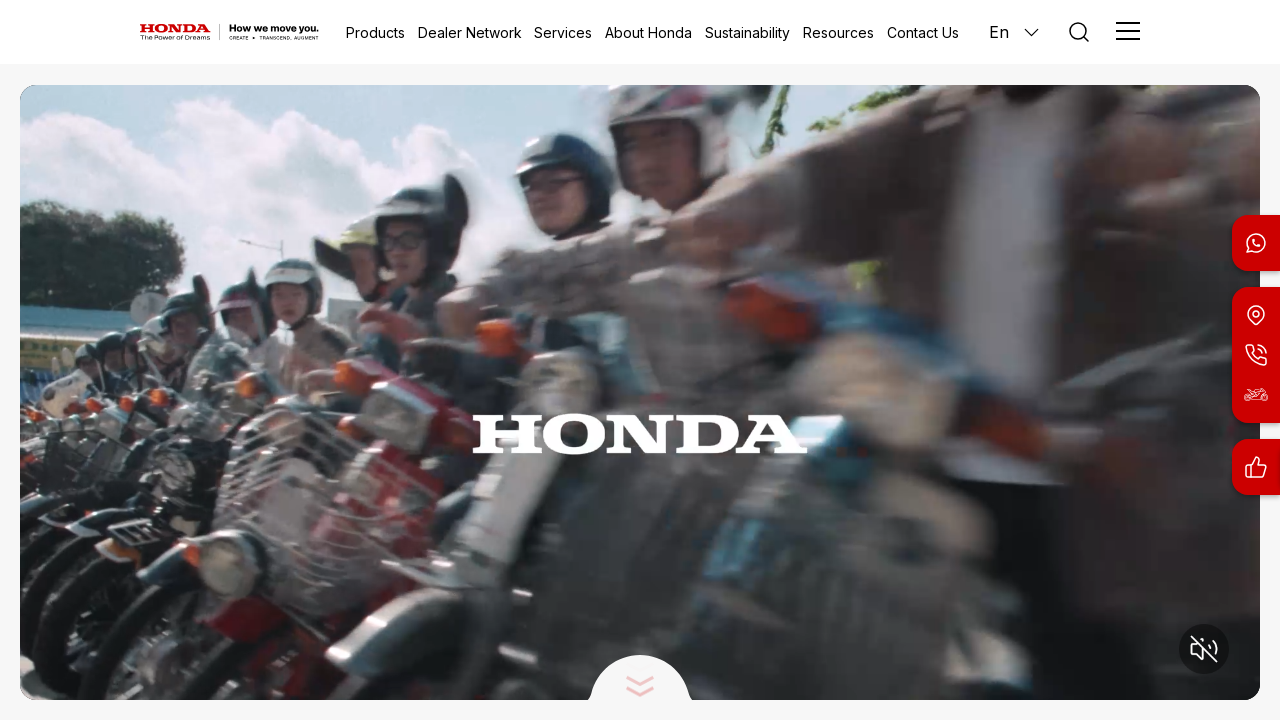

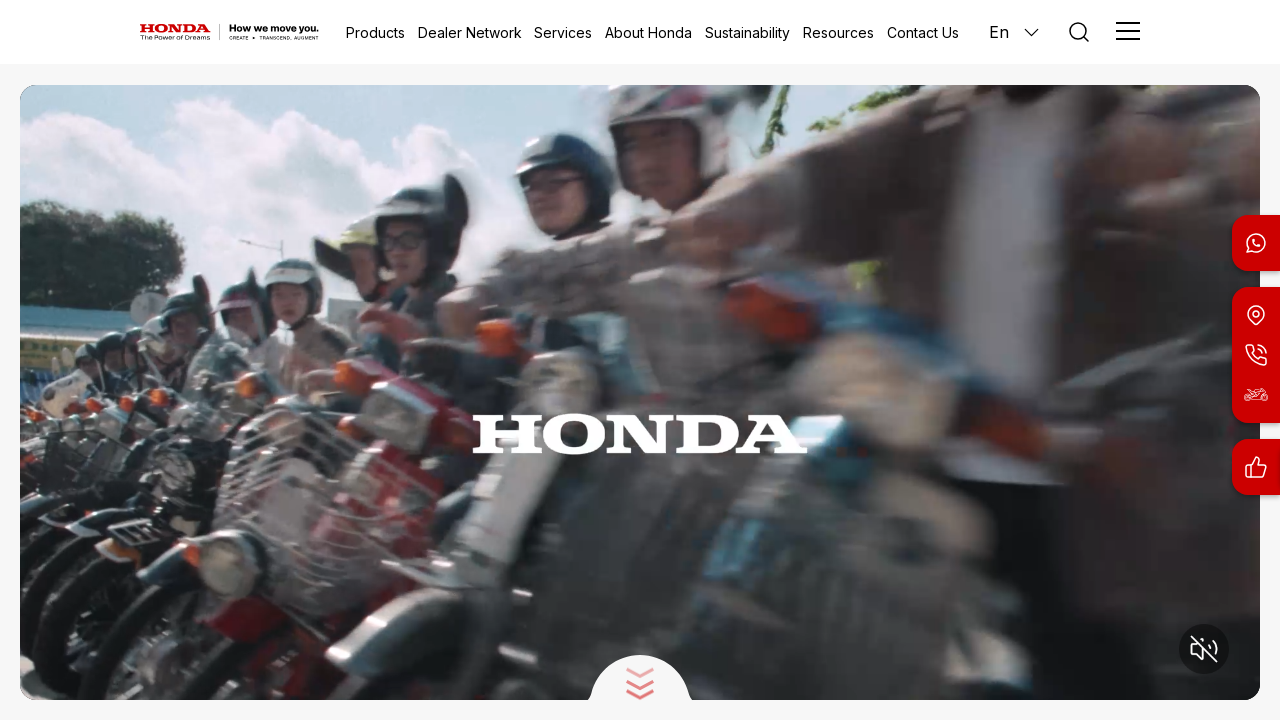